Navigates to table with in-table controls and retrieves text from a header cell

Starting URL: https://editor.datatables.net/examples/simple/inTableControls.html

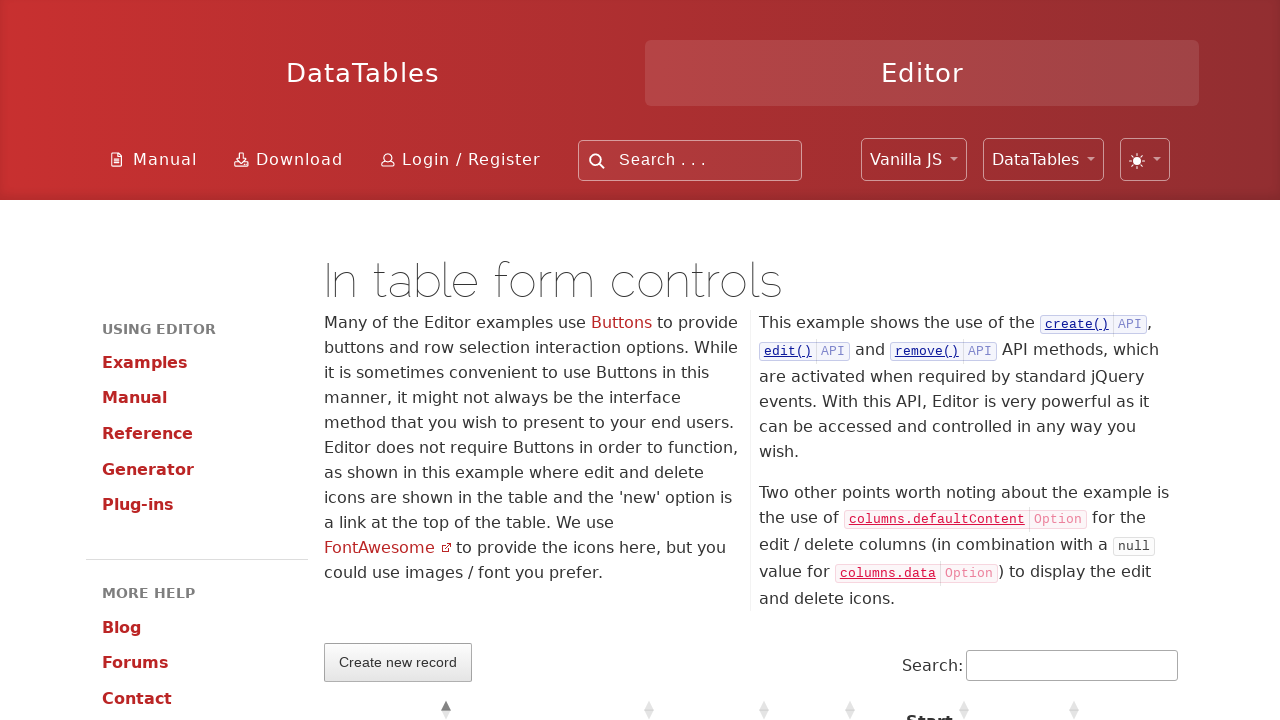

Navigated to table with in-table controls page
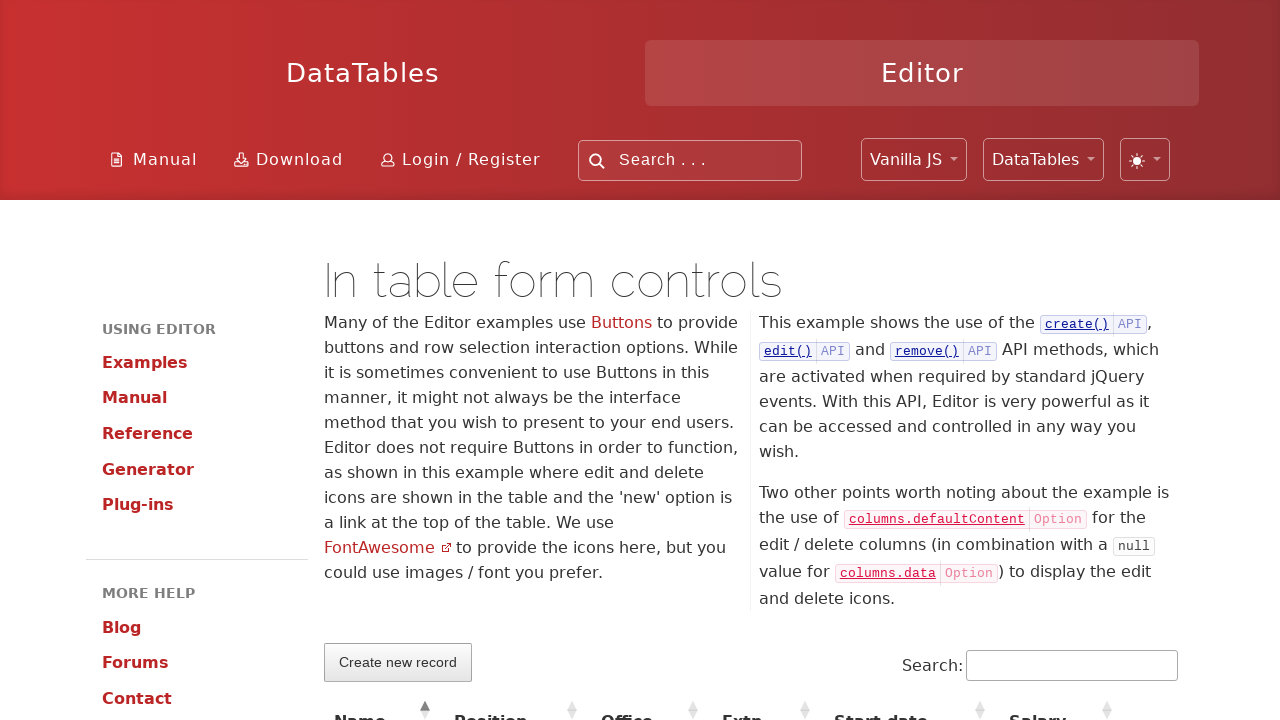

Located the example table
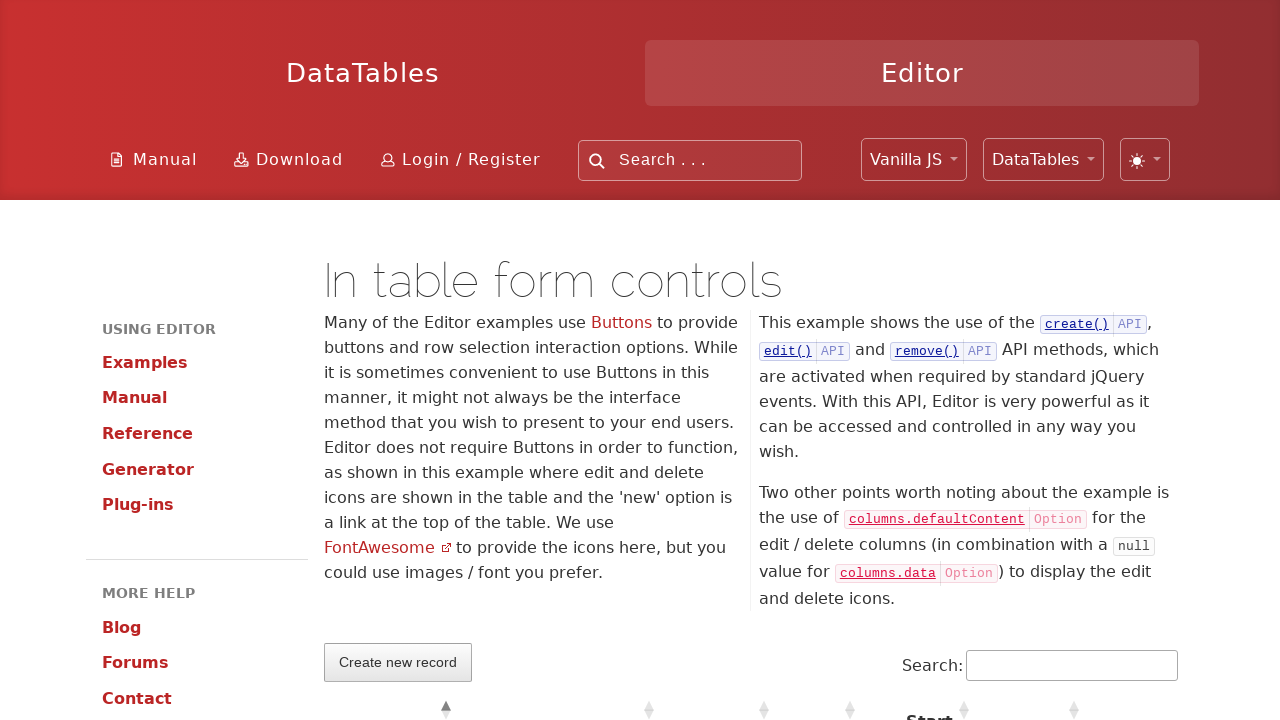

Located table header rows
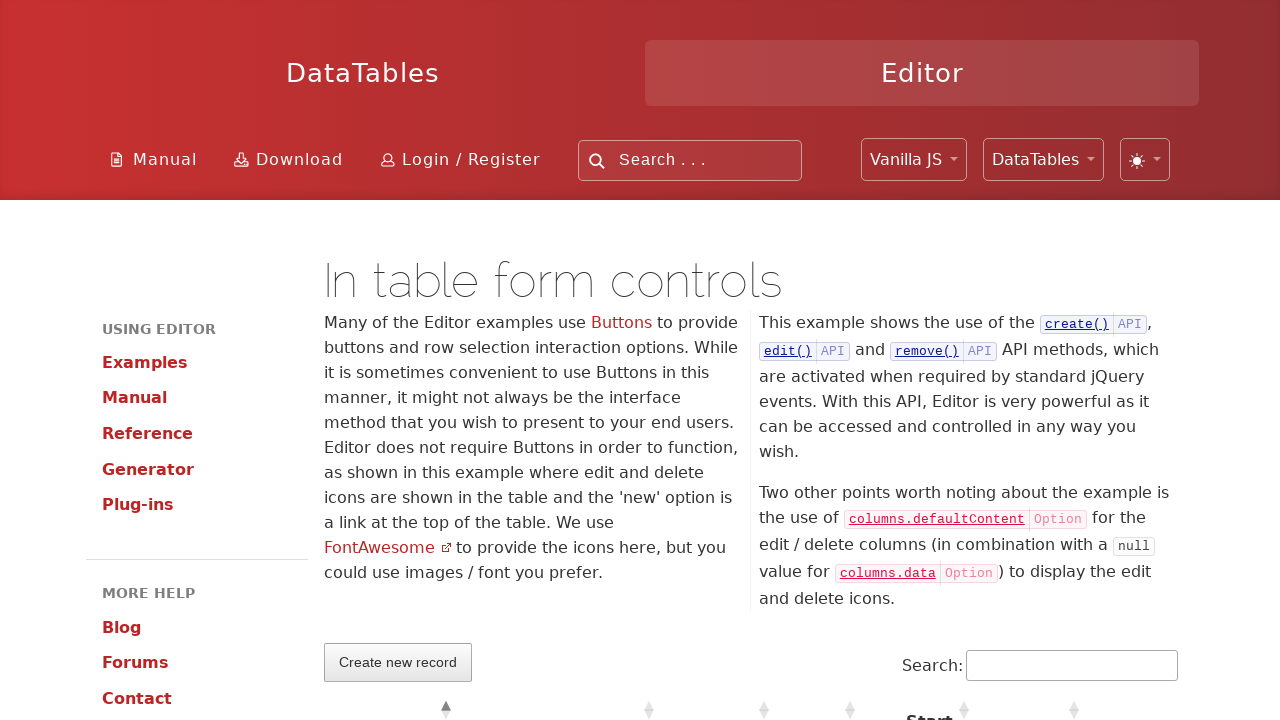

Selected first header row
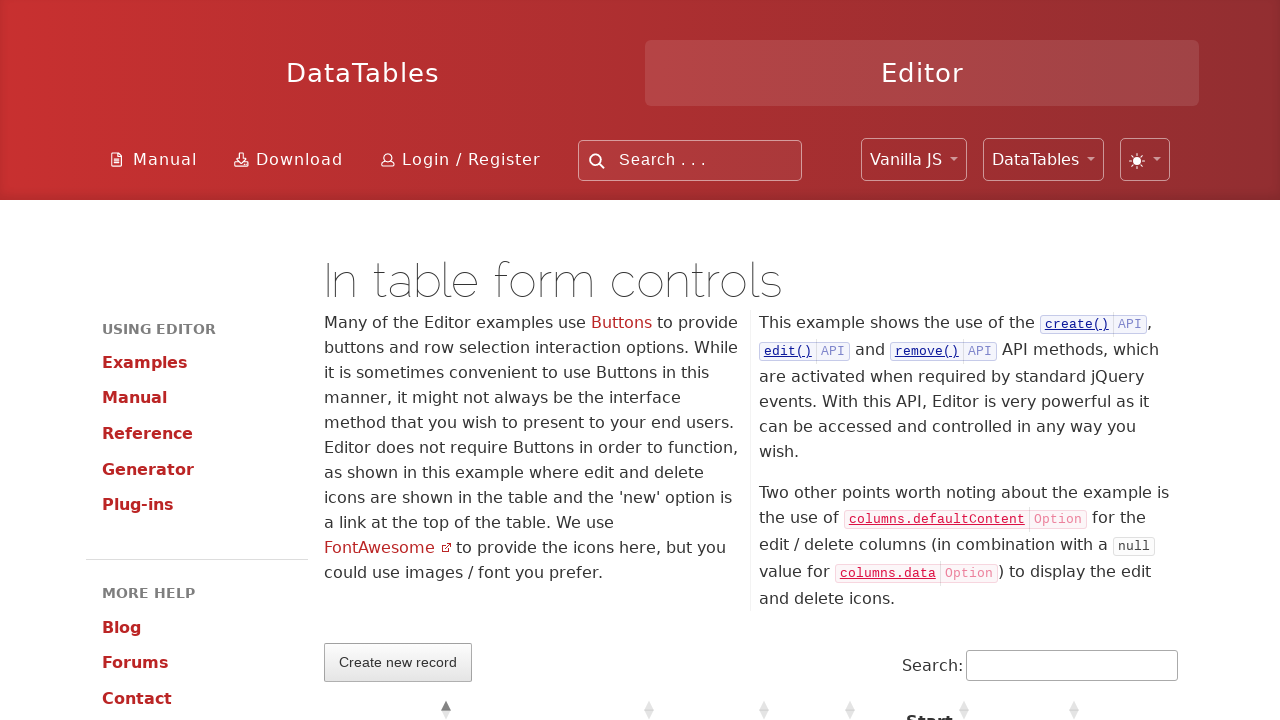

Located all header cells in first row
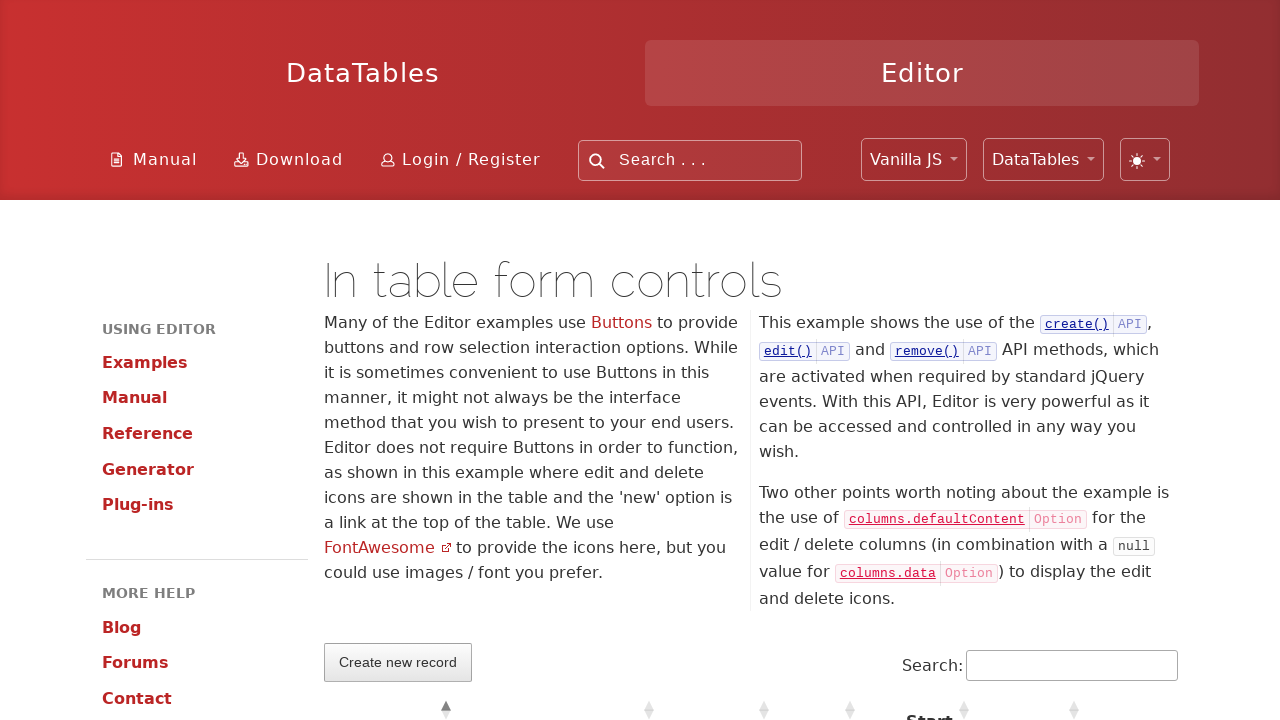

Selected second column header cell
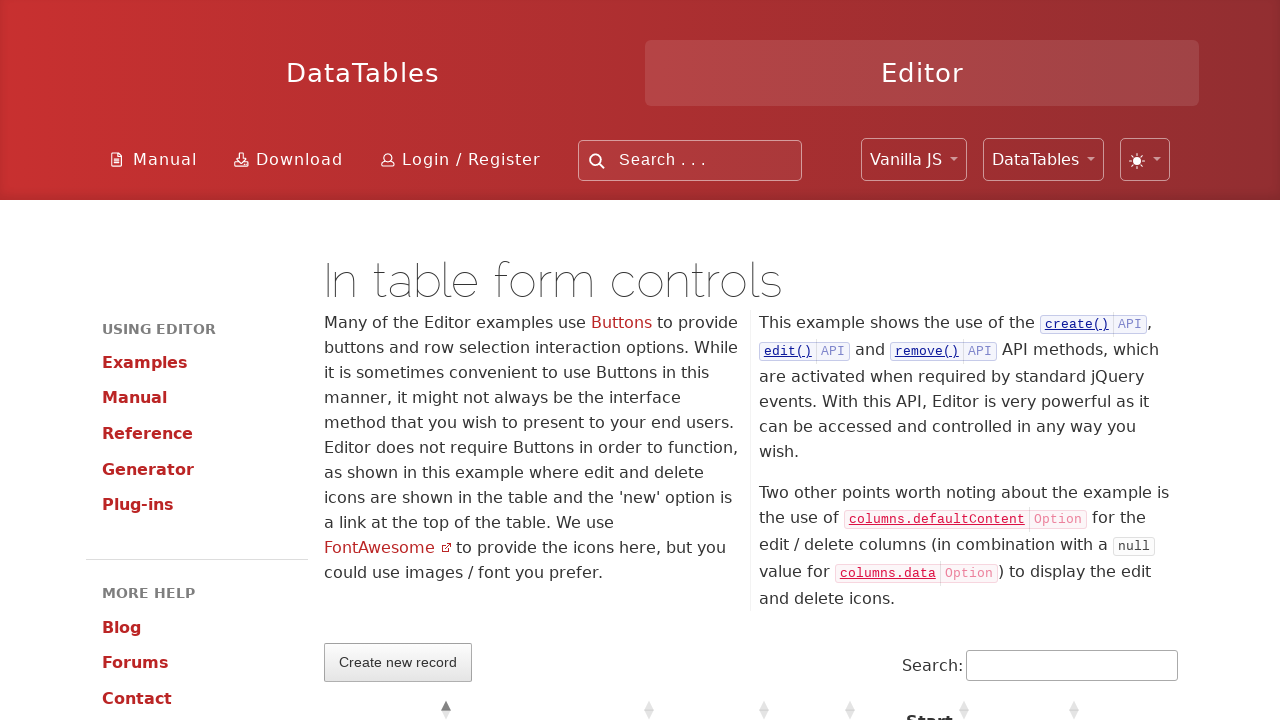

Retrieved header text: 'Position'
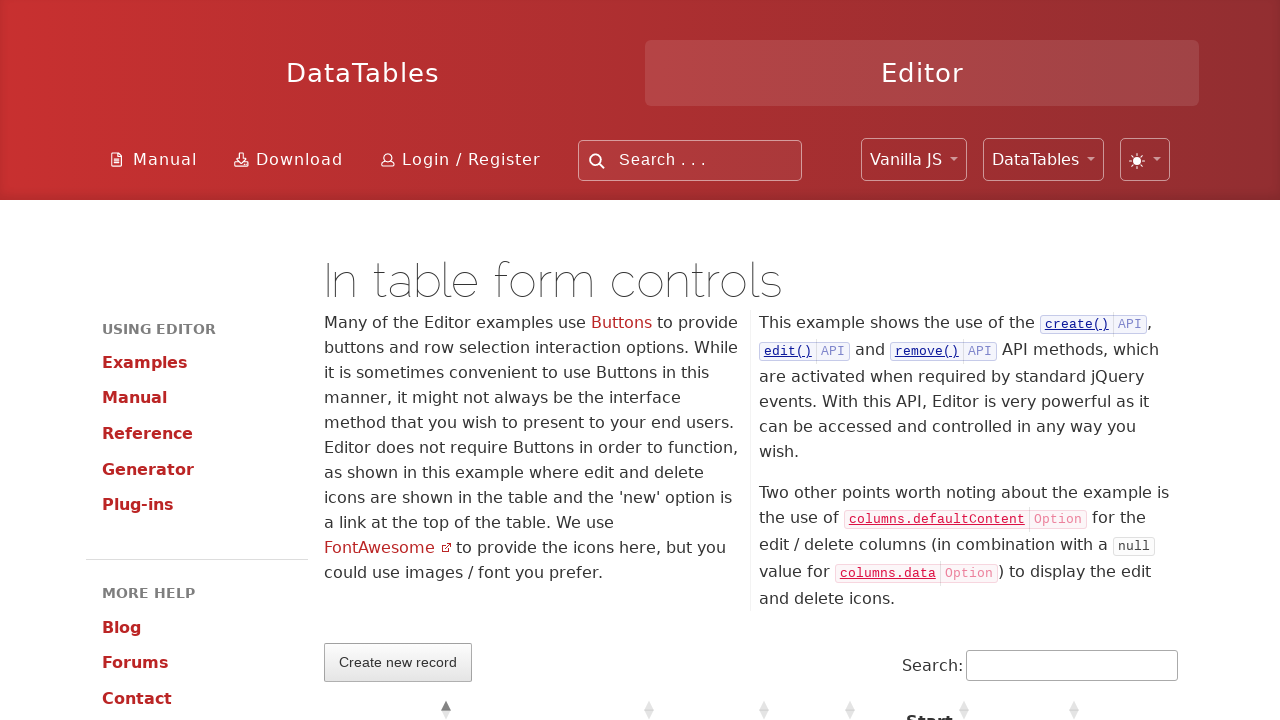

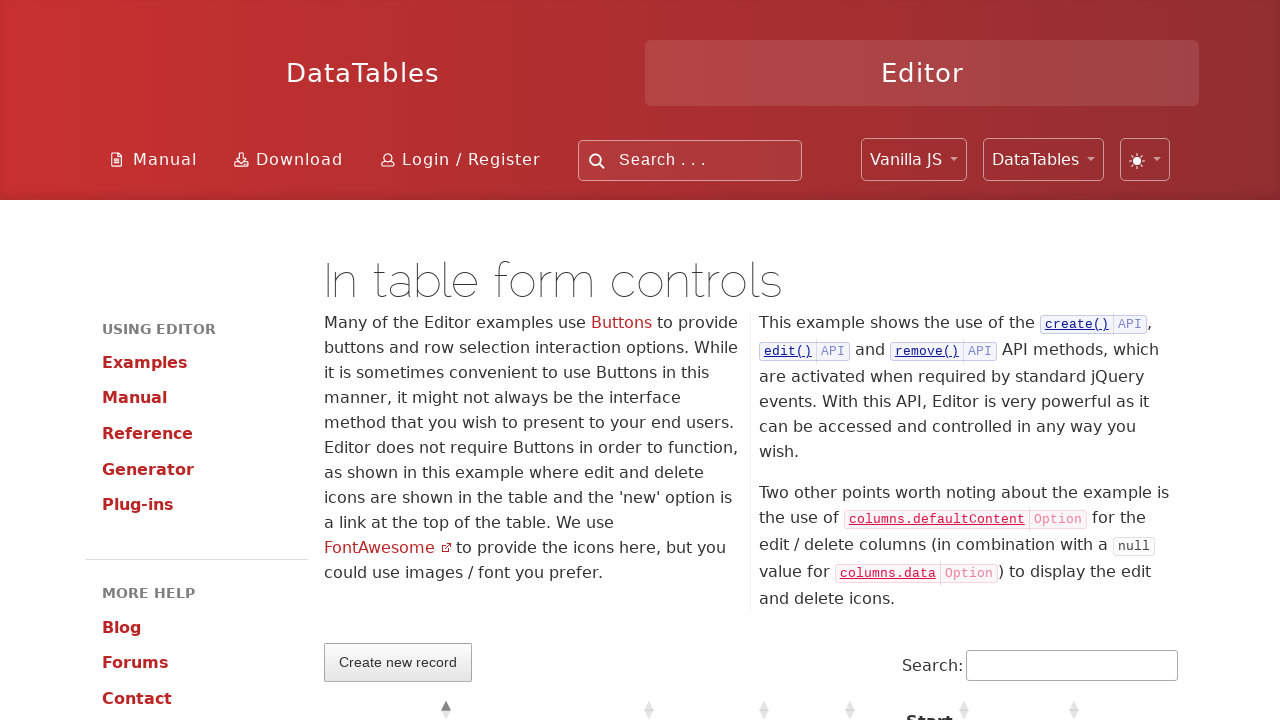